Navigates to the Bajaj Auto Pulsar bikes page and waits for the page to load.

Starting URL: https://www.bajajauto.com/bikes/pulsar

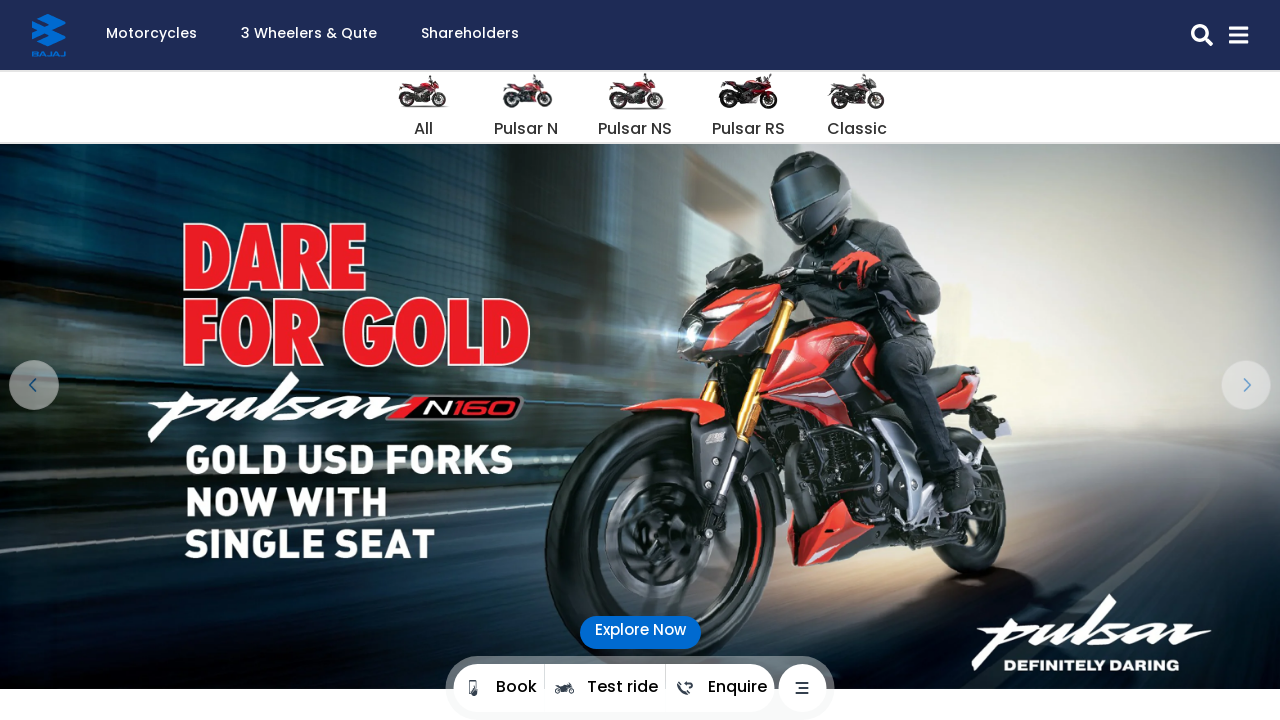

Navigated to Bajaj Auto Pulsar bikes page
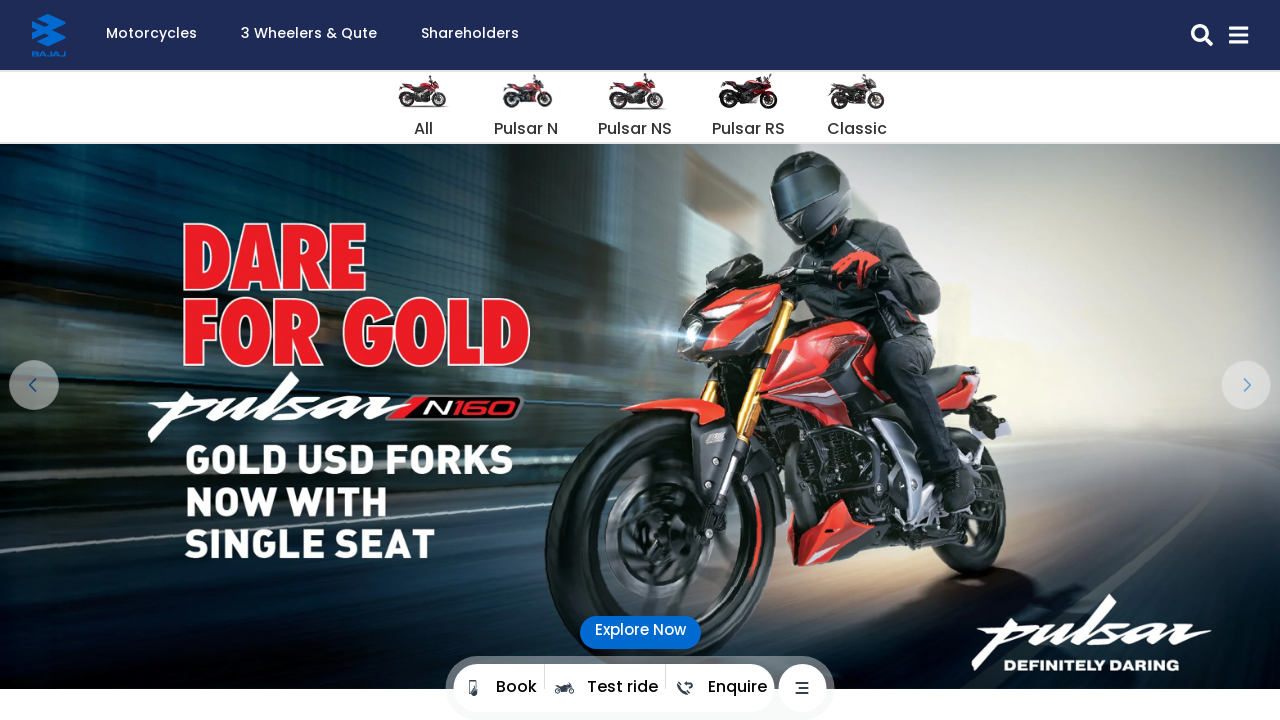

Page fully loaded - network idle state reached
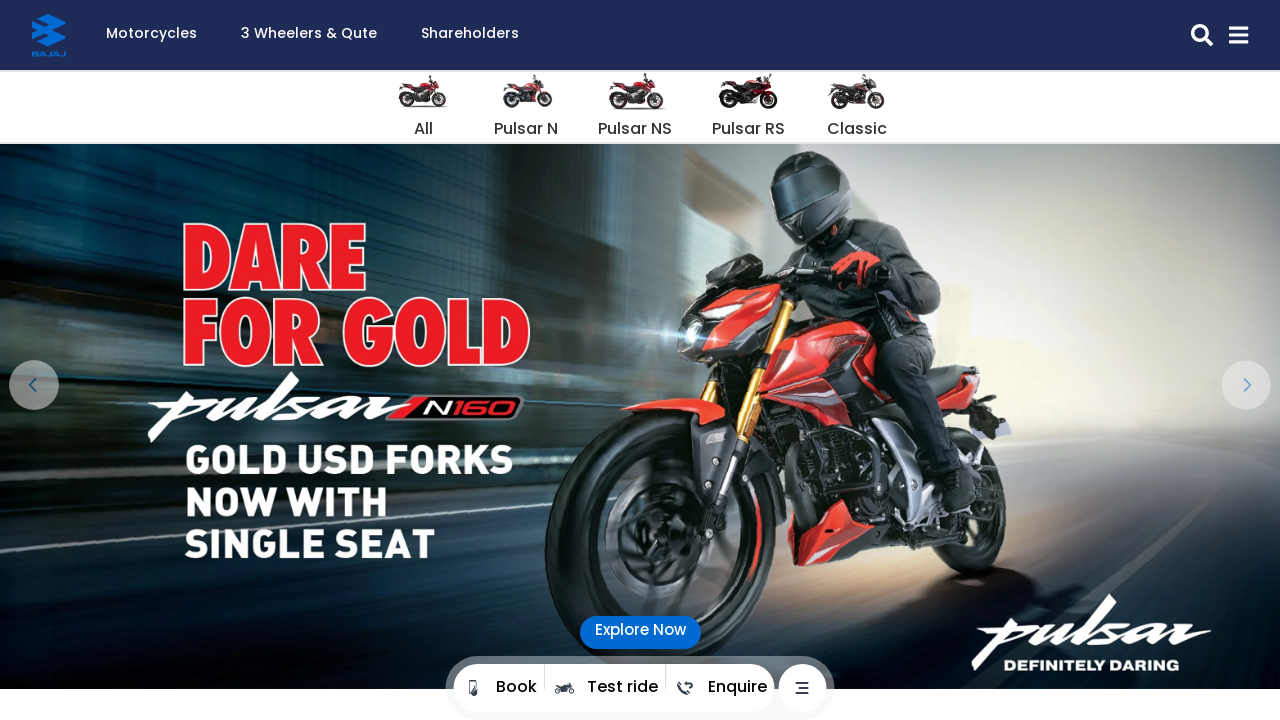

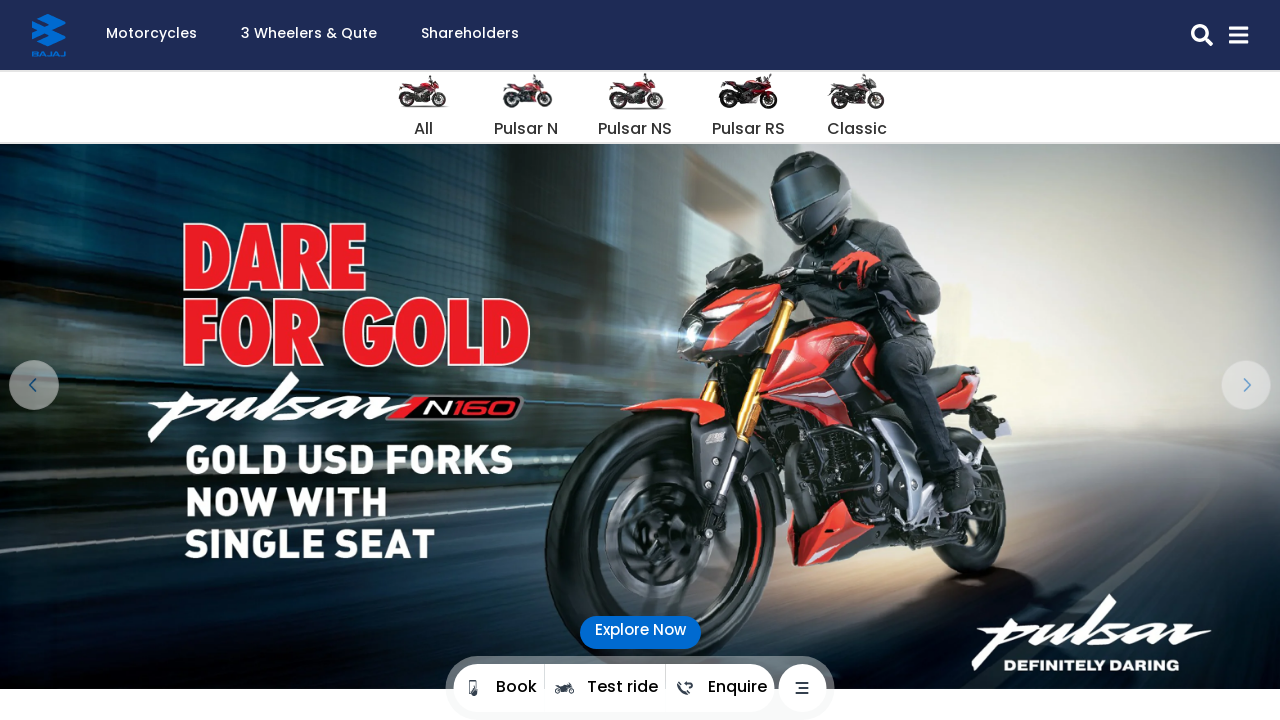